Tests basic JavaScript alert handling by clicking a button that triggers an alert and accepting it

Starting URL: https://demoqa.com/alerts

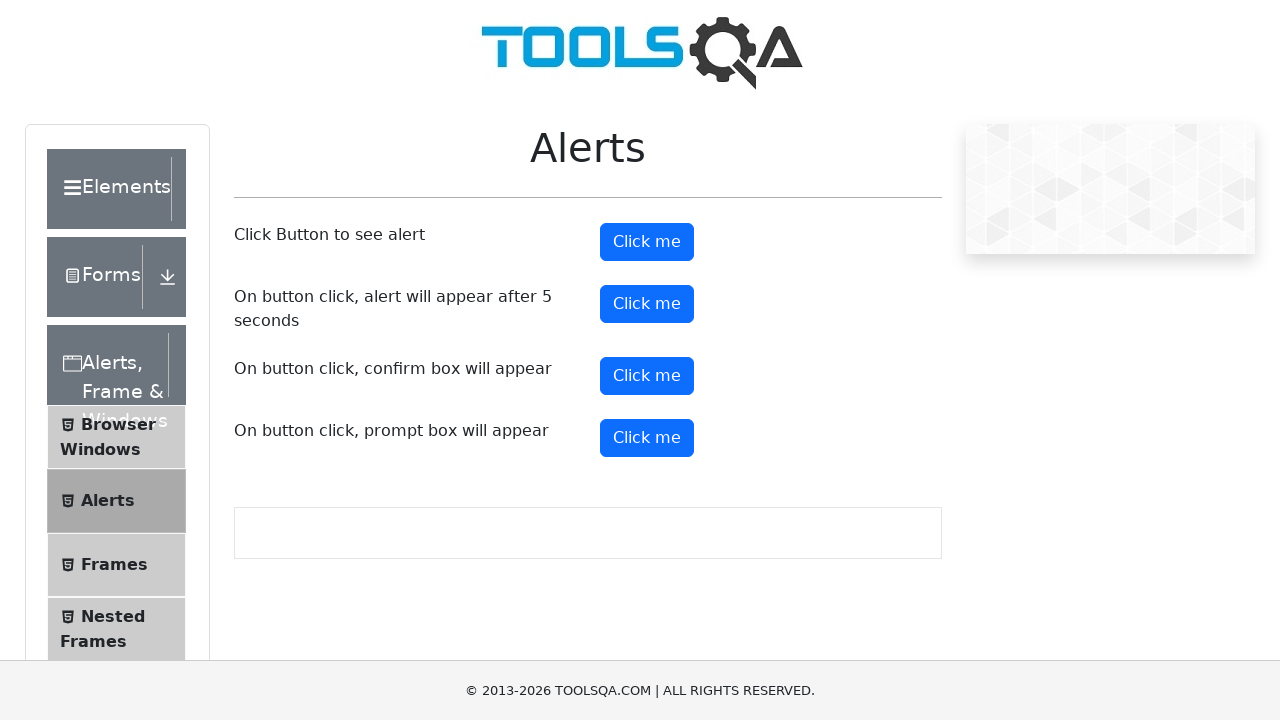

Clicked alert button to trigger JavaScript alert at (647, 242) on #alertButton
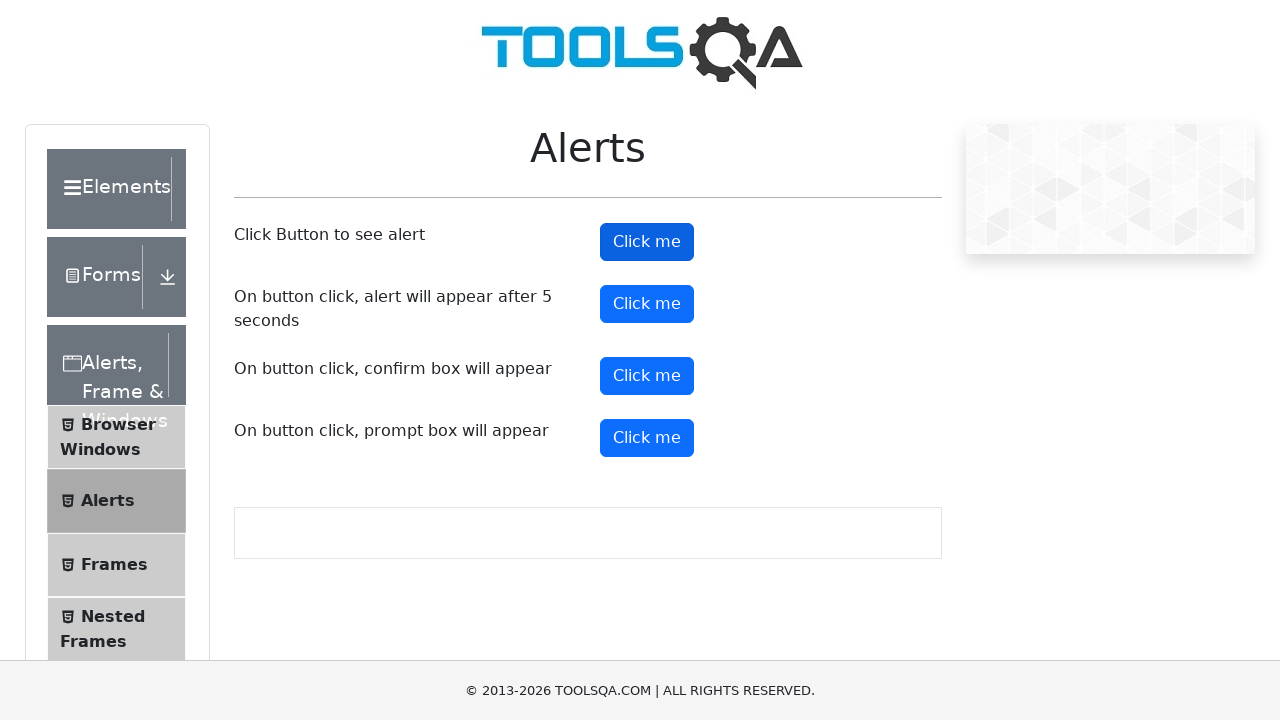

Set up dialog handler to accept alerts
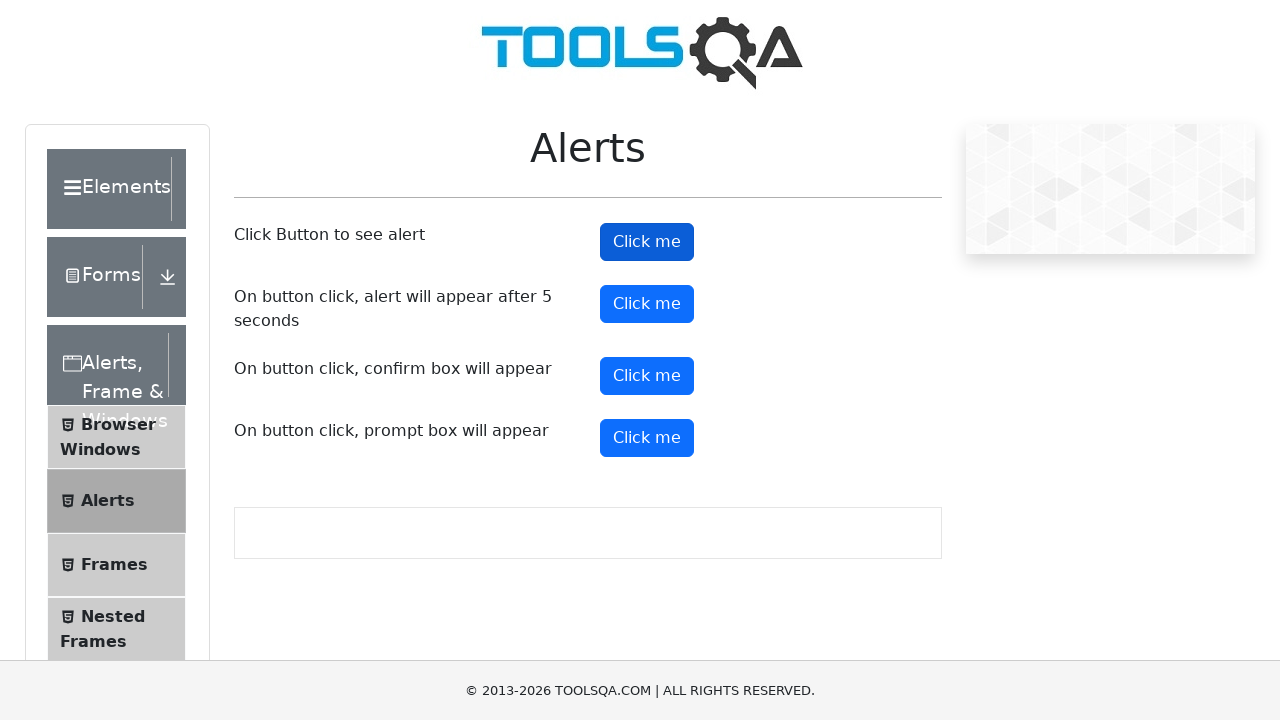

Waited for alert interaction to complete
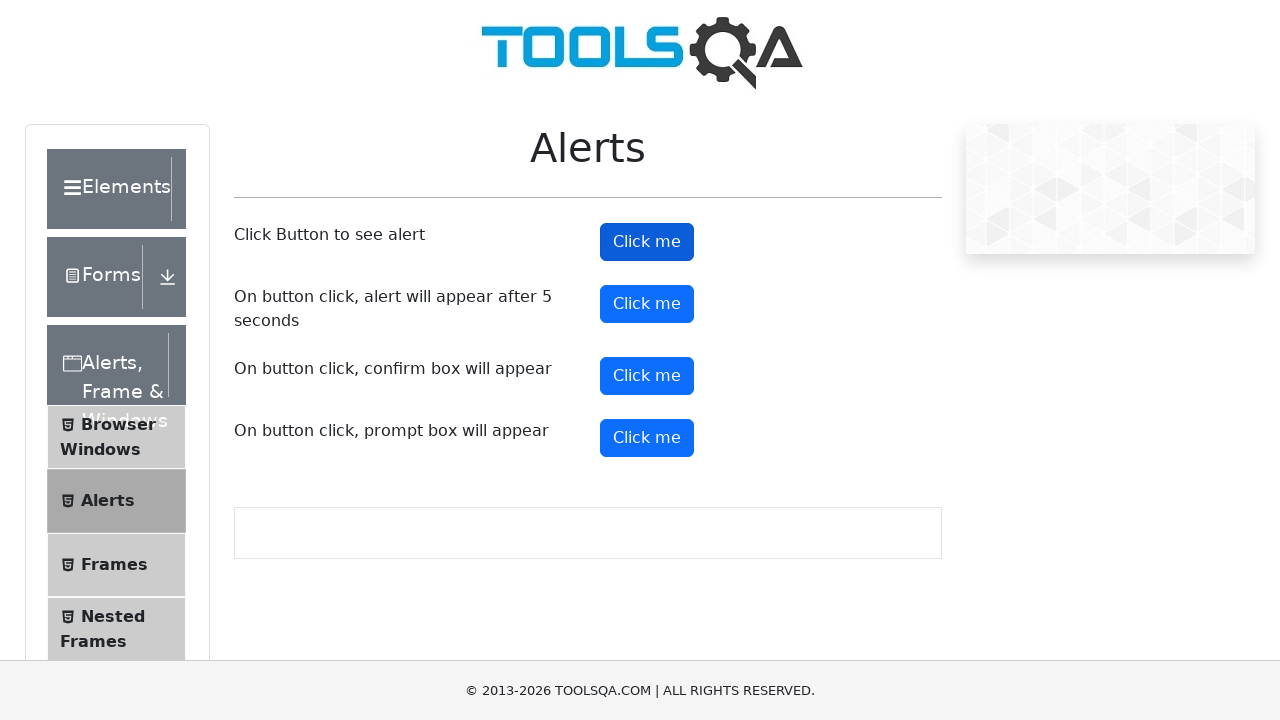

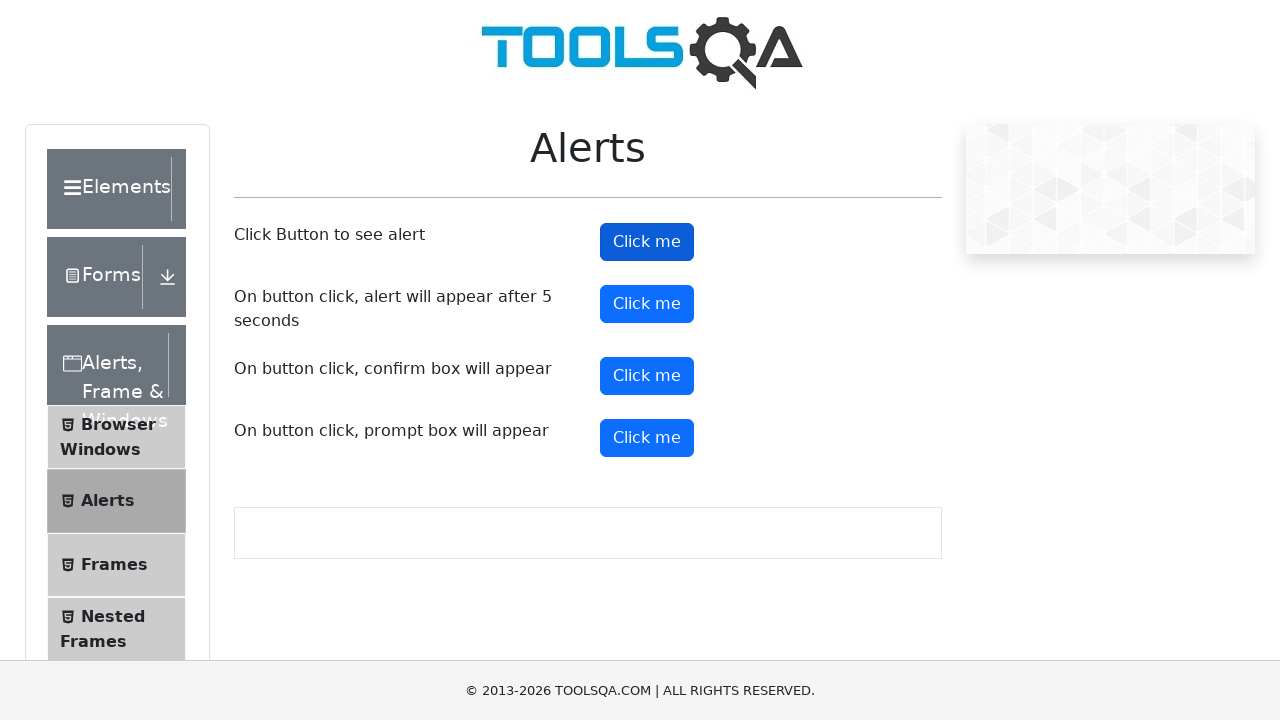